Tests dropdown selection functionality by selecting an option and verifying it was selected correctly

Starting URL: https://the-internet.herokuapp.com/dropdown

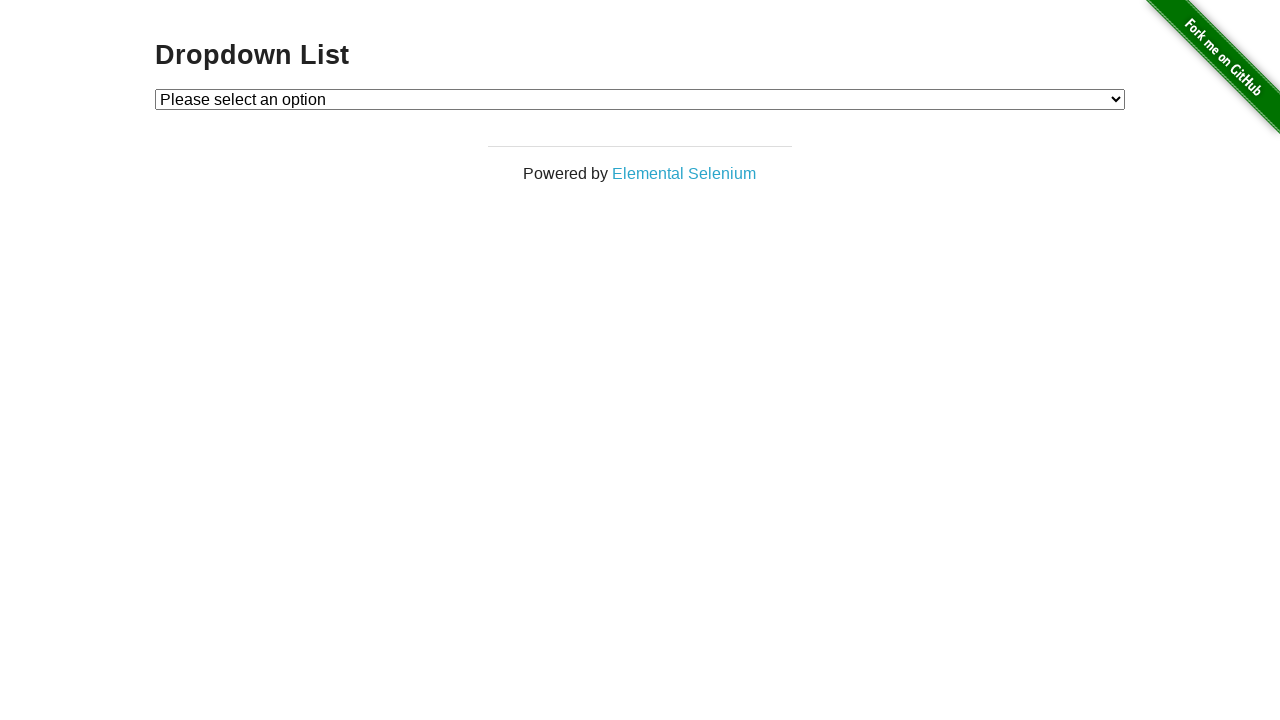

Navigated to dropdown selection test page
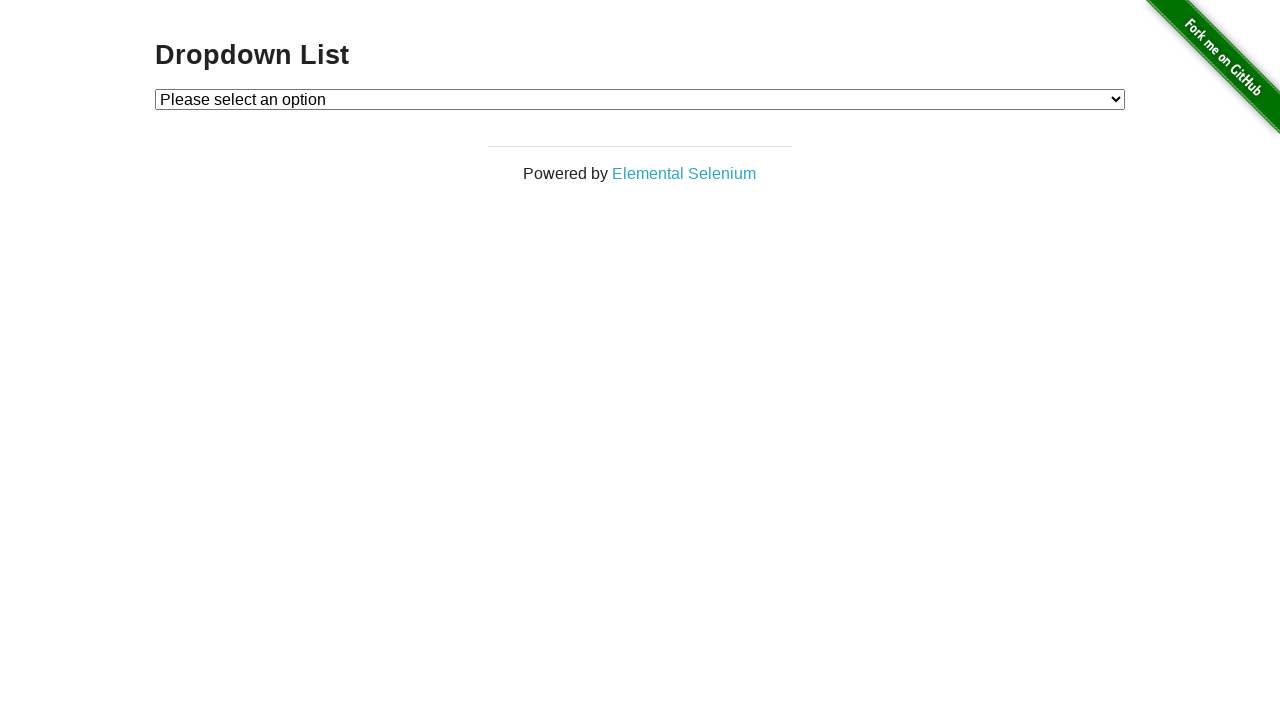

Selected 'Option 2' from dropdown on #dropdown
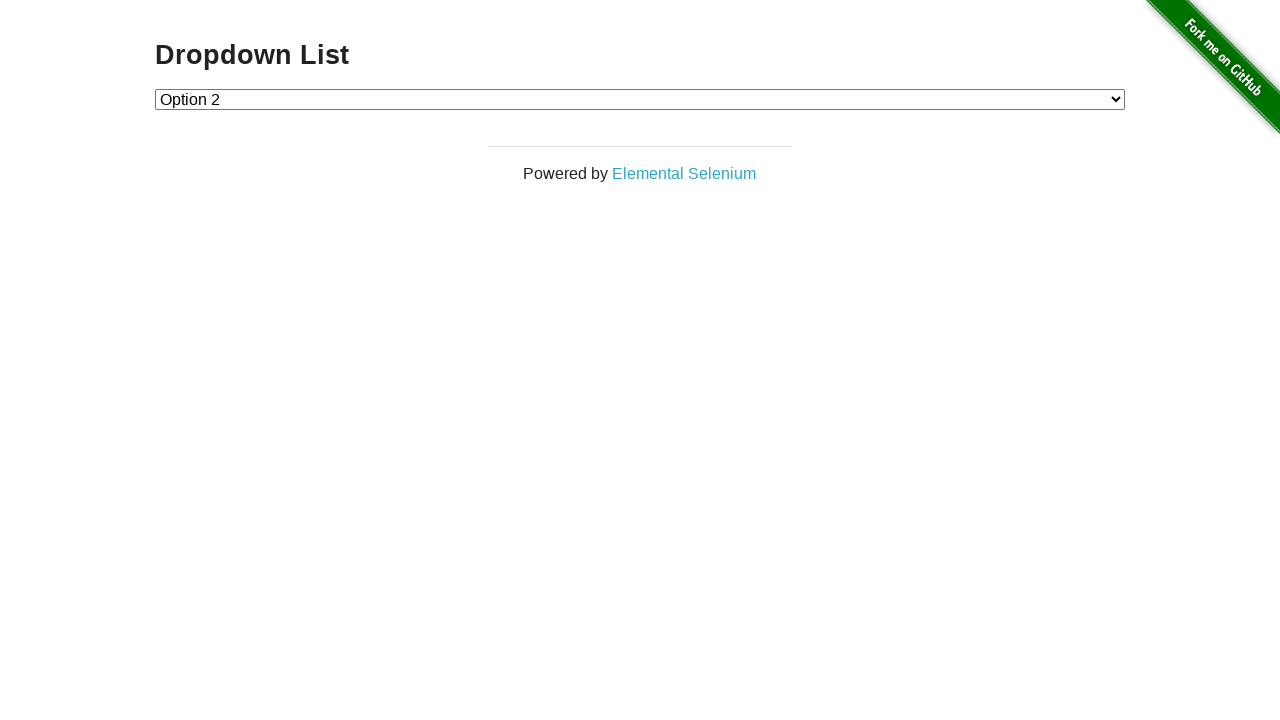

Retrieved selected dropdown value
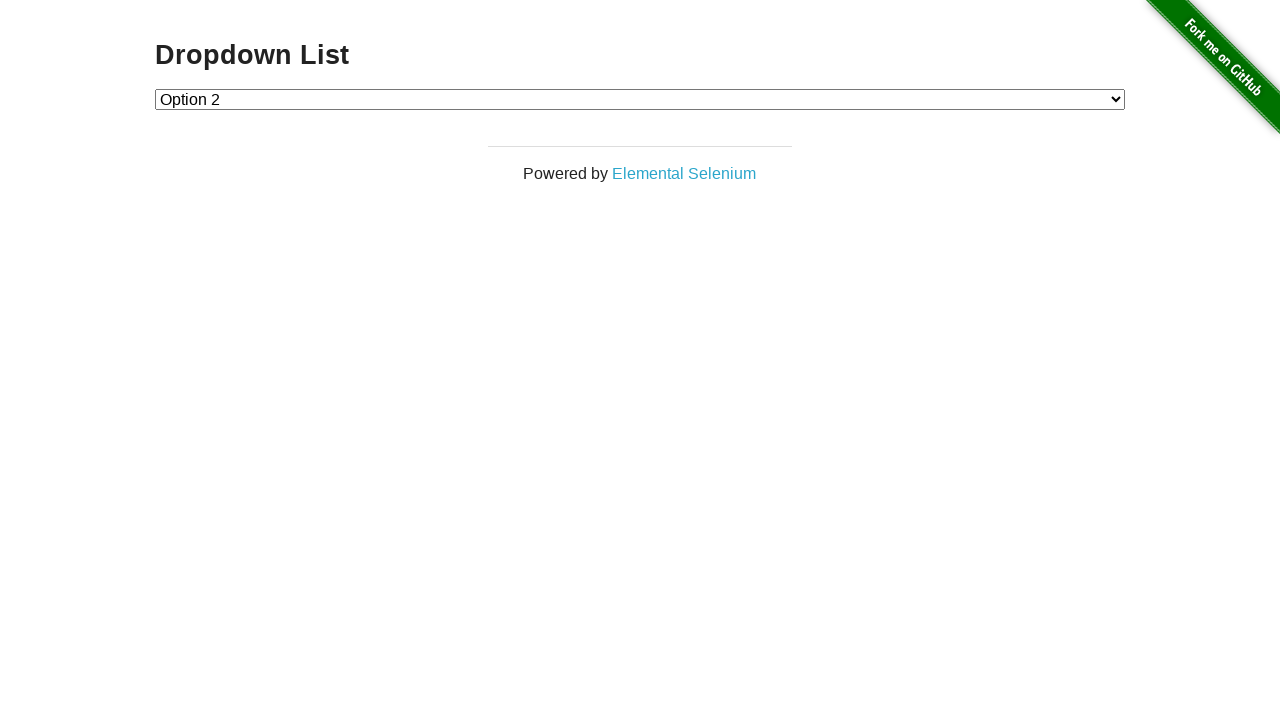

Verified dropdown selection is '2' as expected
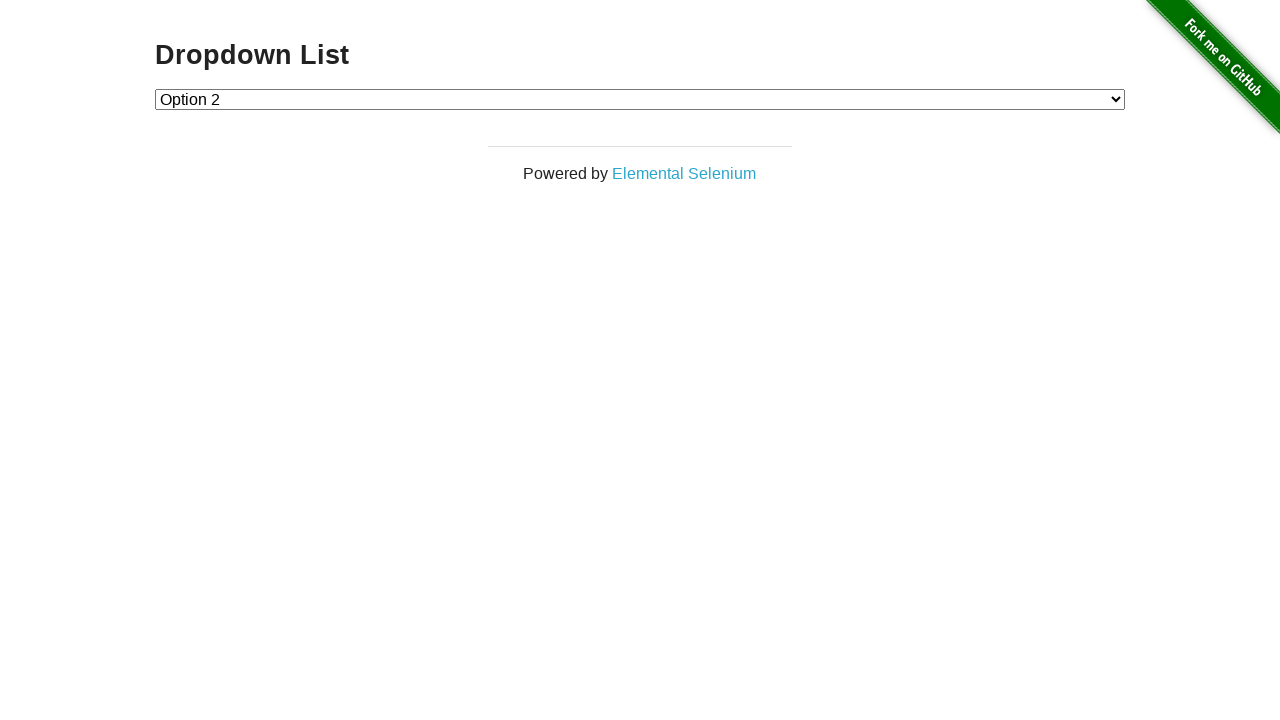

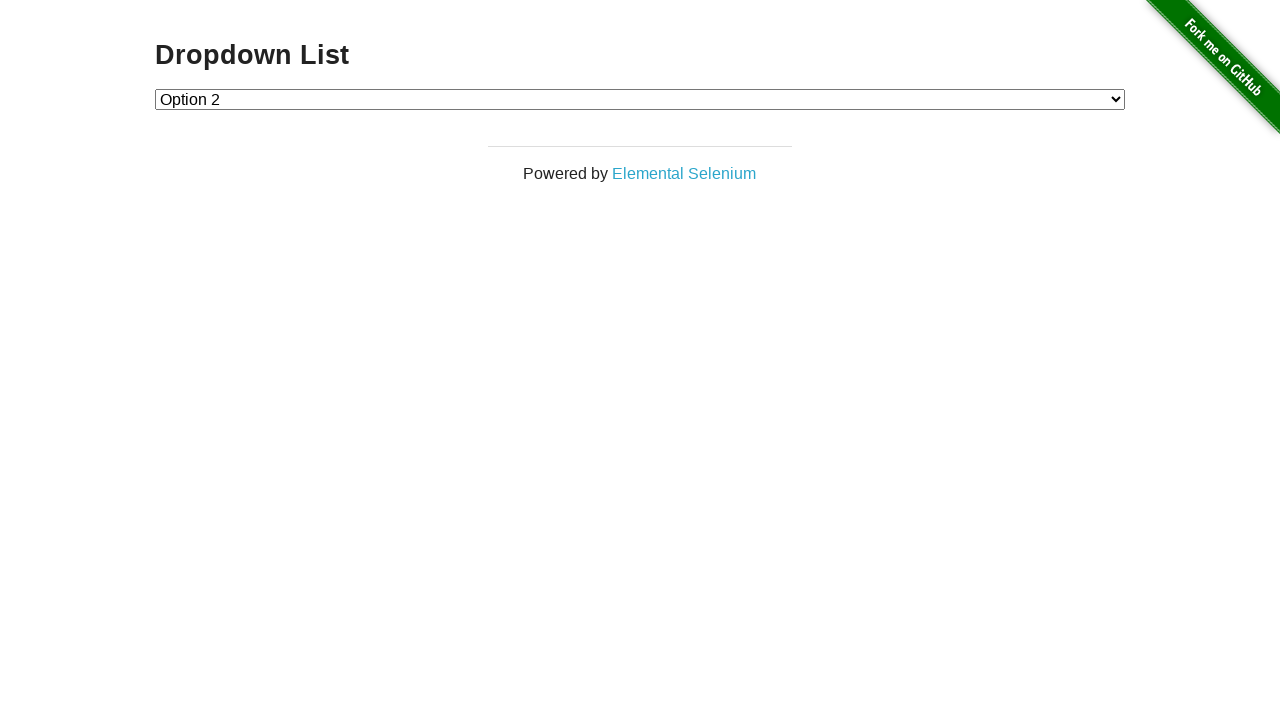